Verifies that the homepage logo/URL is correctly displayed

Starting URL: https://automationexercise.com

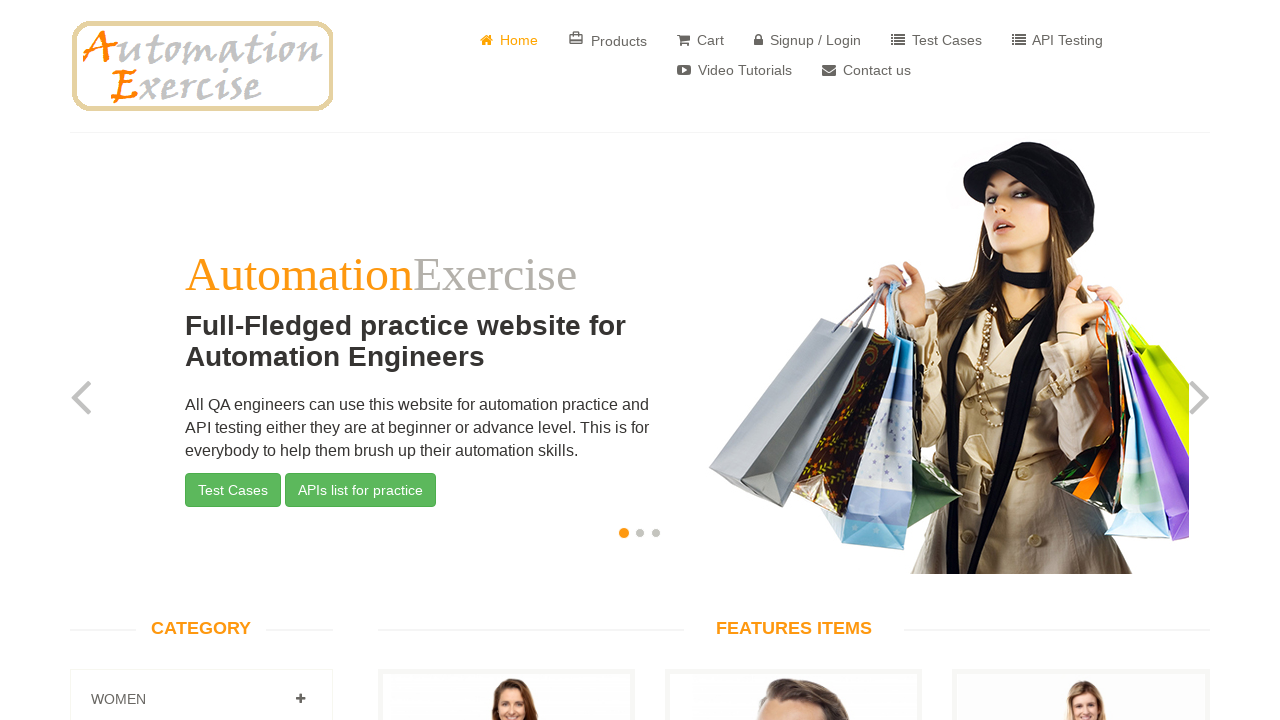

Verified that homepage URL is correctly displayed as https://automationexercise.com/
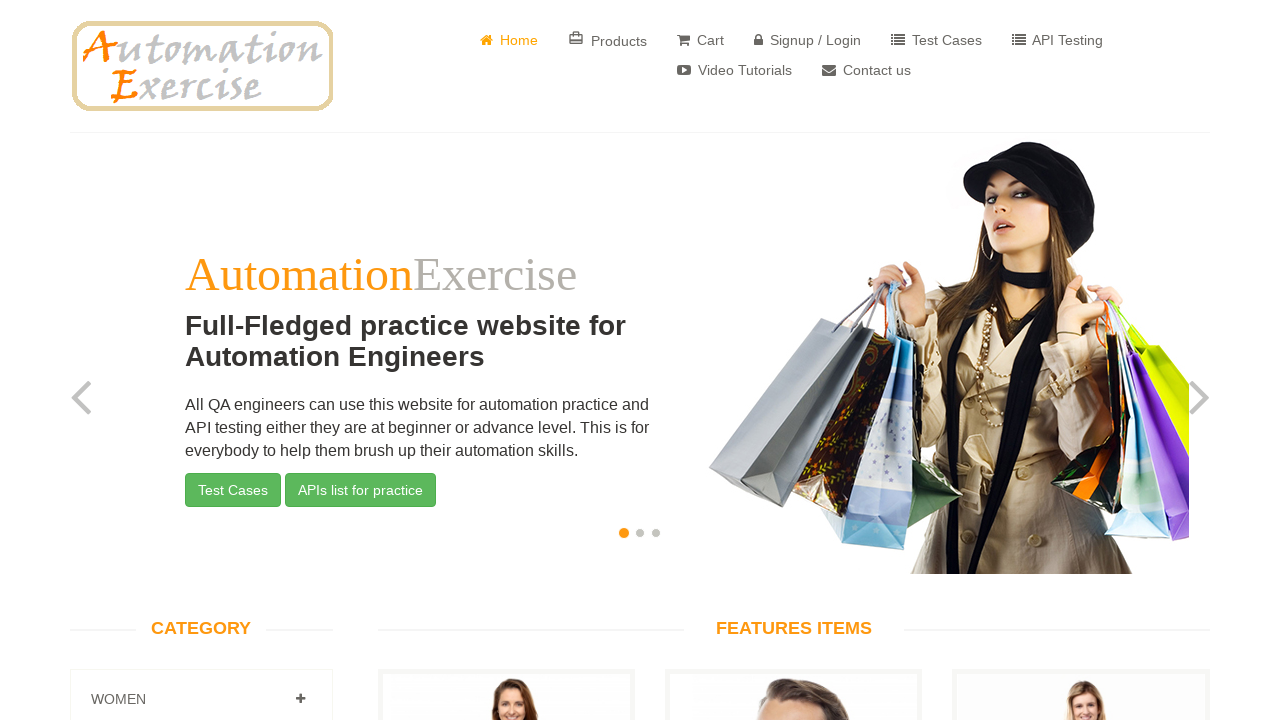

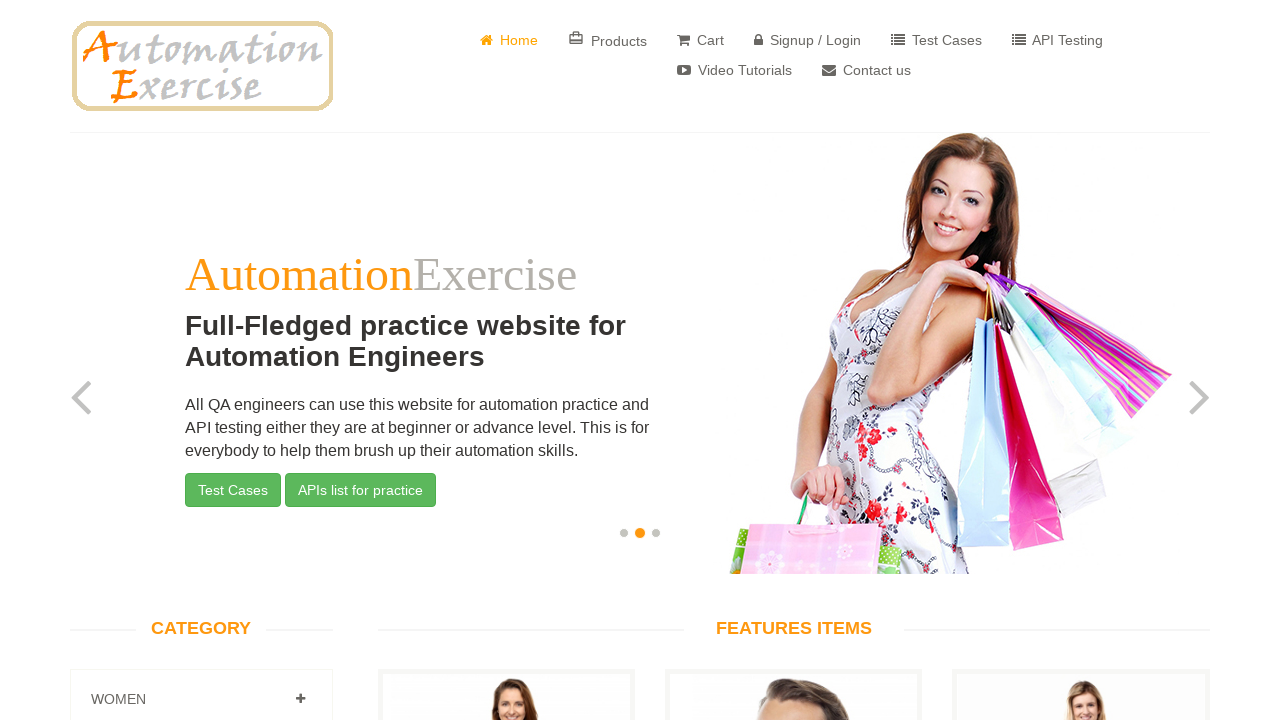